Tests login and forgot password flow by filling forms with various locator strategies including ID, name, className, CSS selectors, and XPath

Starting URL: https://rahulshettyacademy.com/locatorspractice/

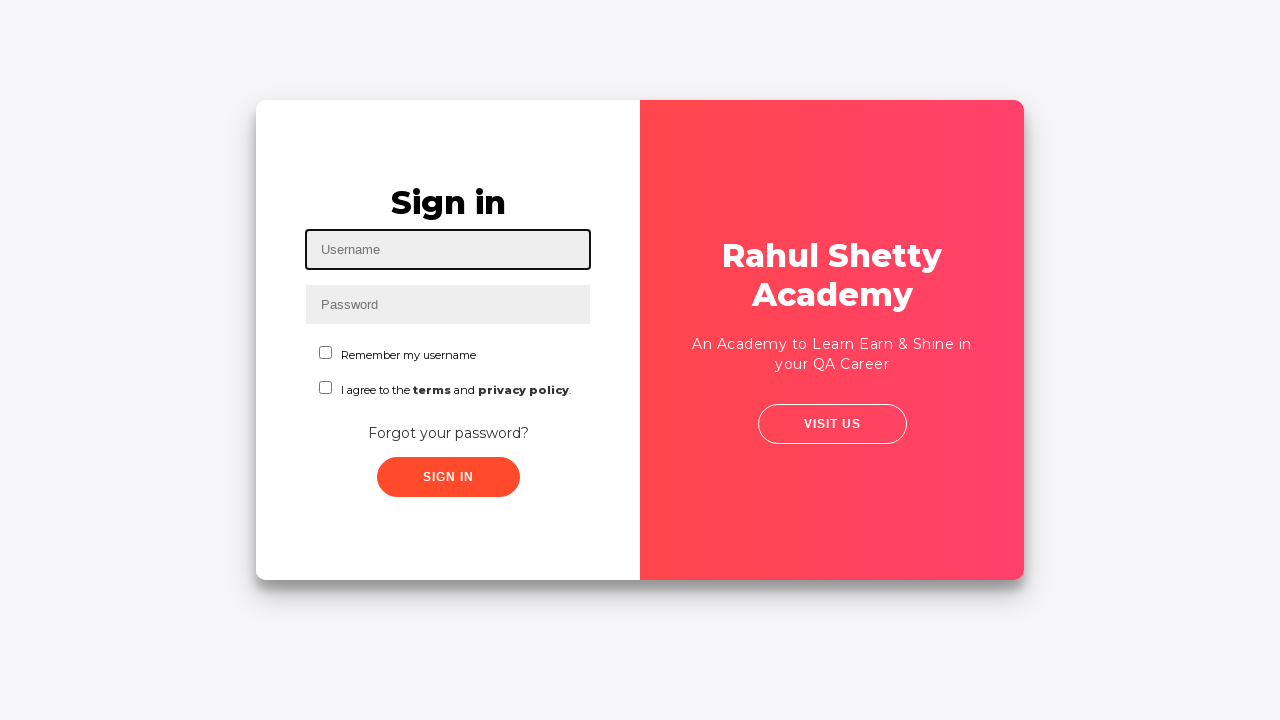

Filled username field with 'Alex Morgan' using ID selector on #inputUsername
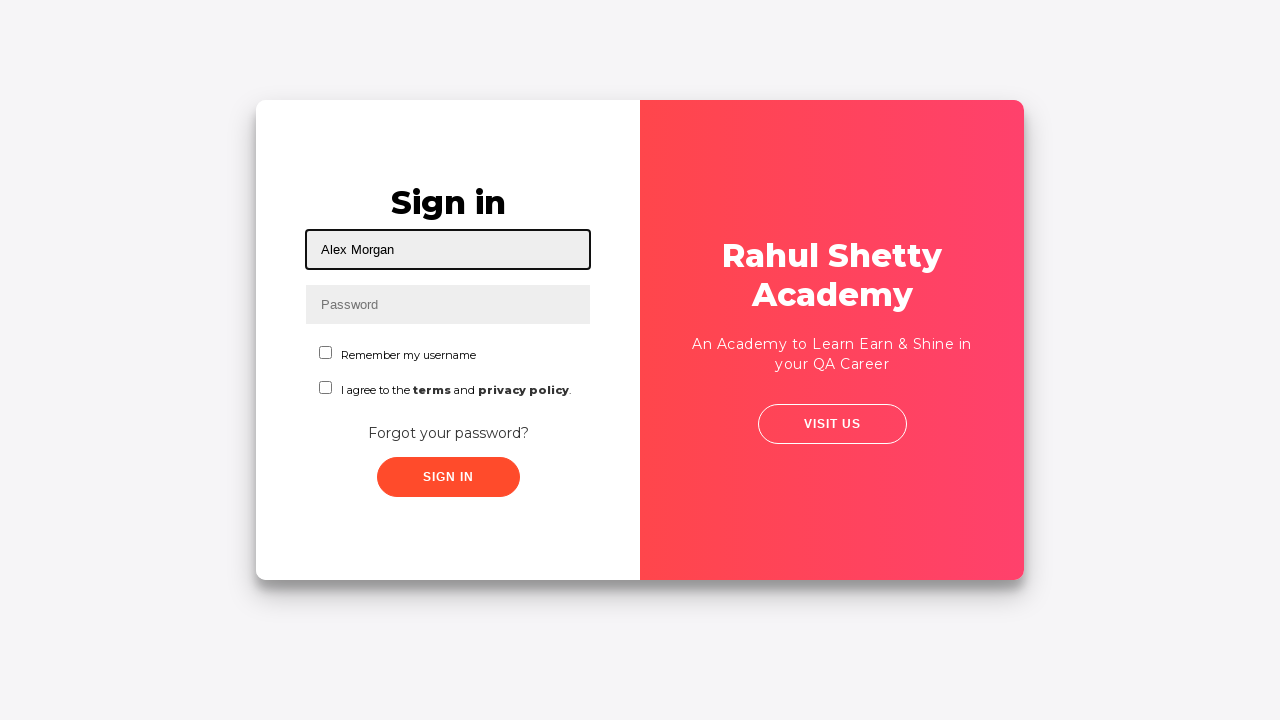

Filled password field with 'flow' using name selector on input[name='inputPassword']
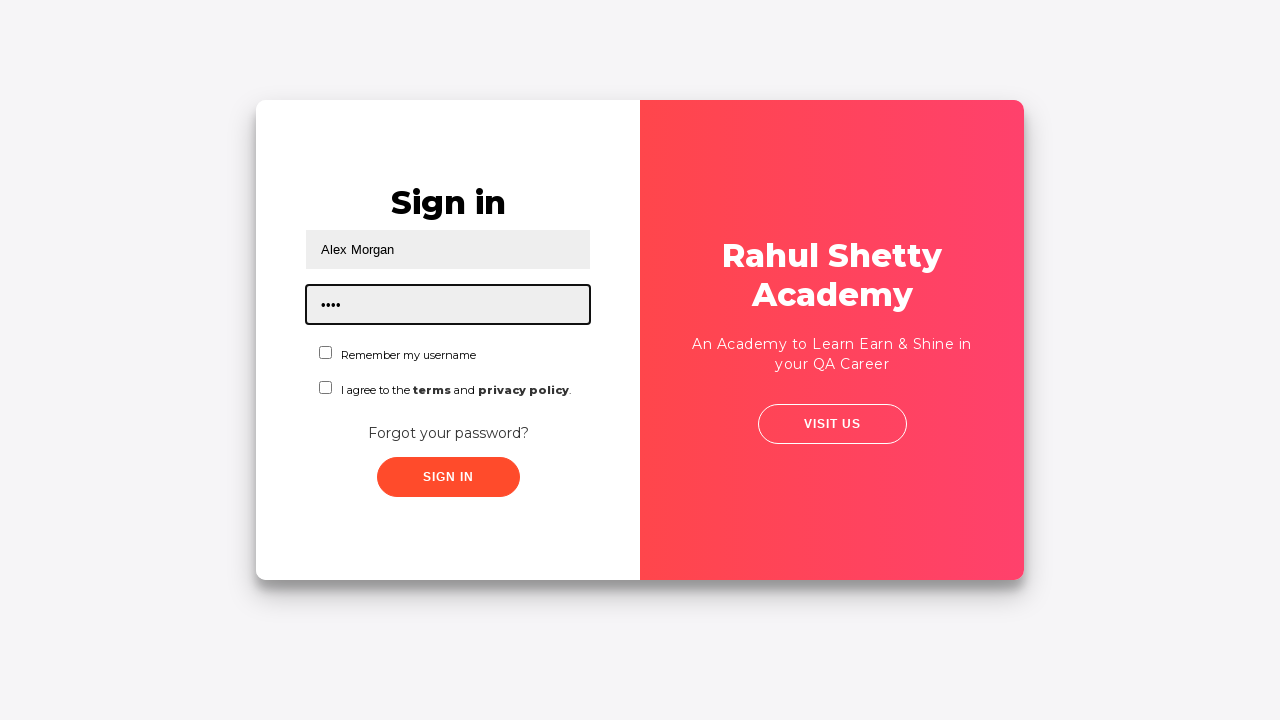

Clicked sign in button at (448, 477) on .signInBtn
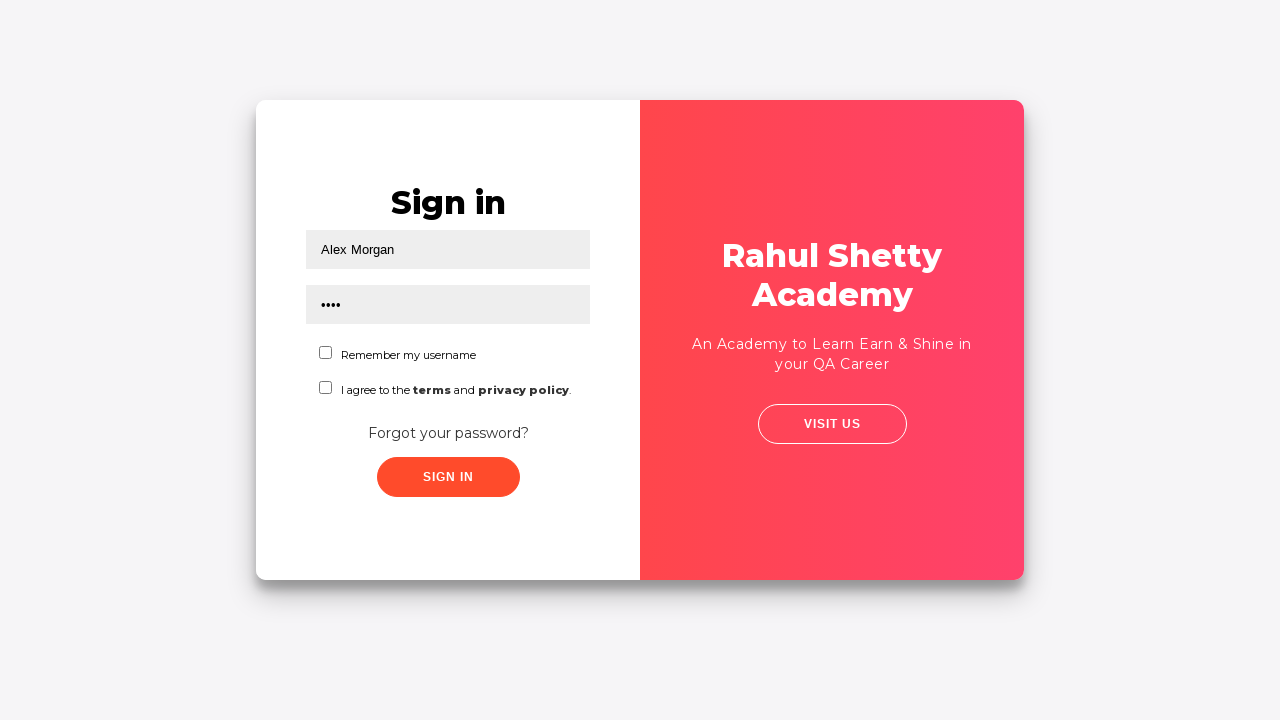

Retrieved error message: '* Incorrect username or password '
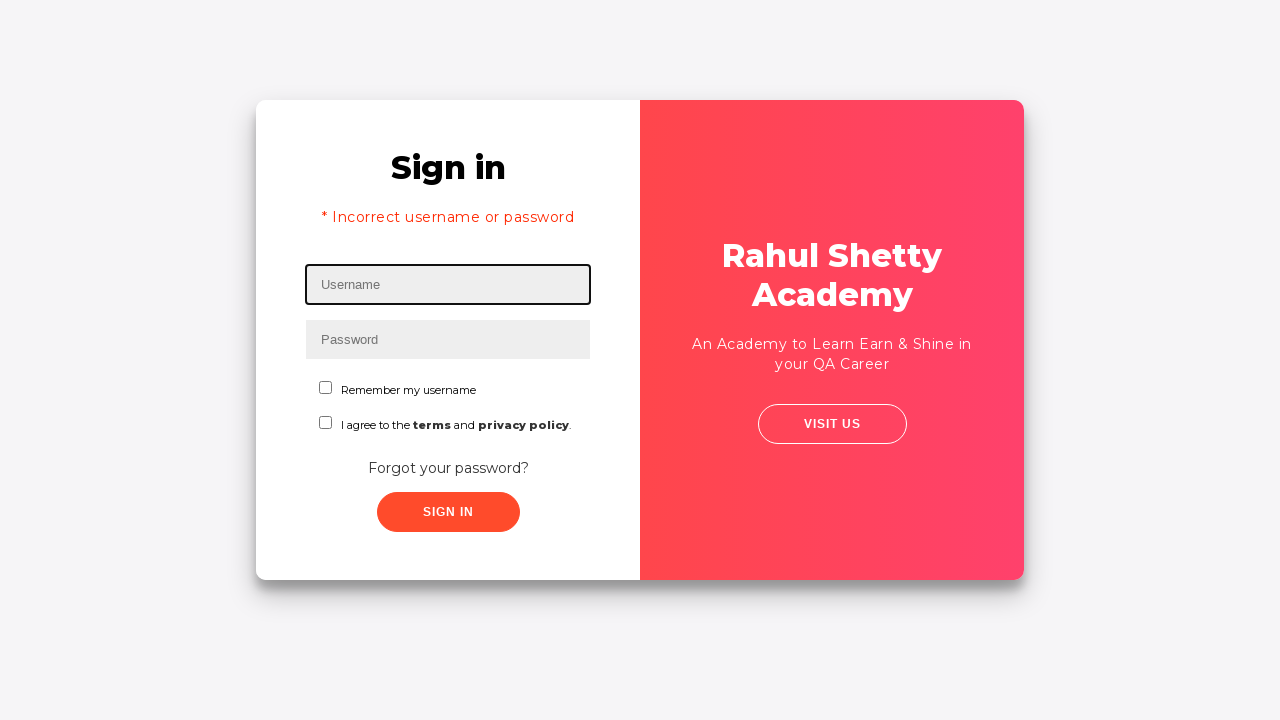

Clicked 'Forgot your password?' link at (448, 468) on text=Forgot your password?
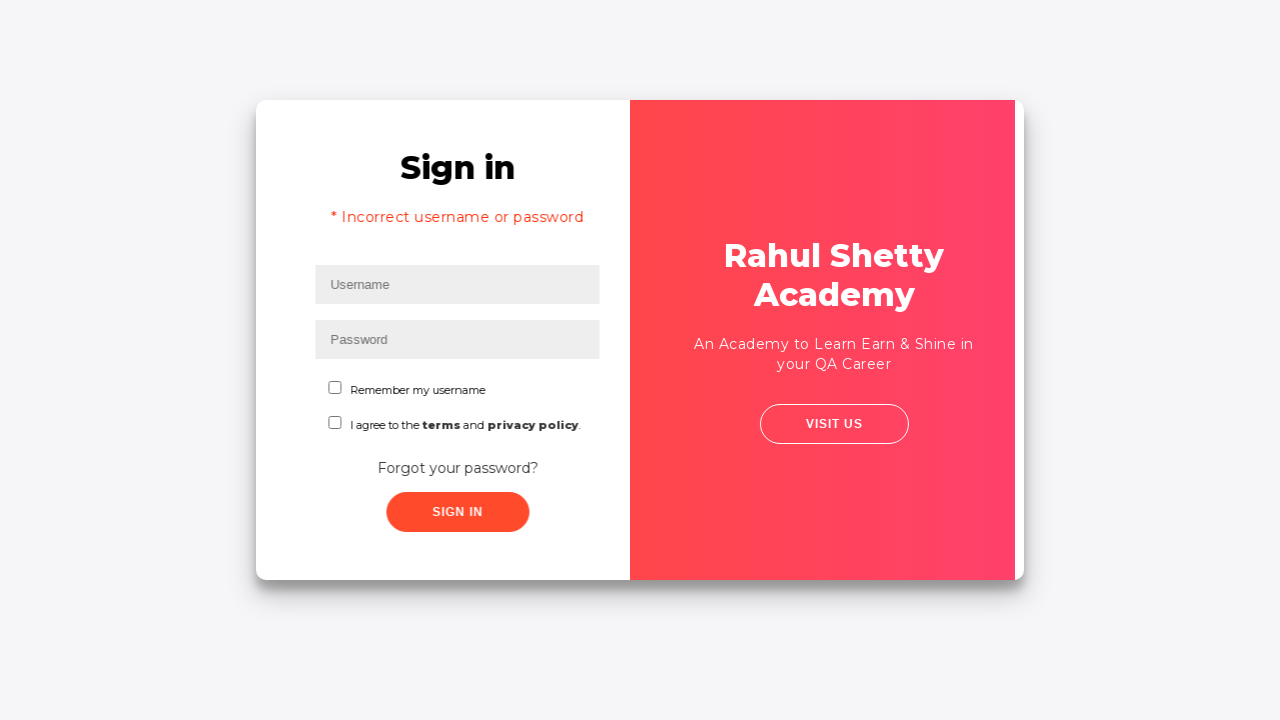

Filled name field with 'Alex Morgan' using XPath on //input[@placeholder='Name']
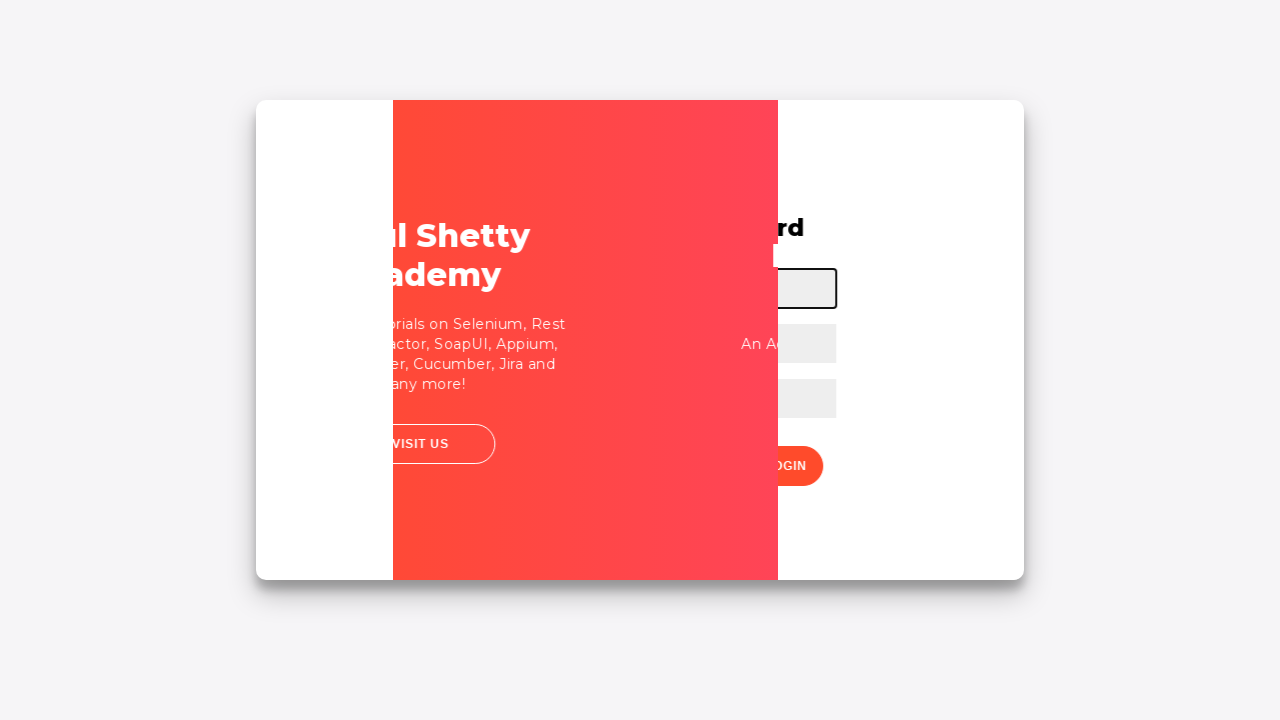

Filled email field with 'Alex@someone.com' using CSS selector on input[placeholder='Email']
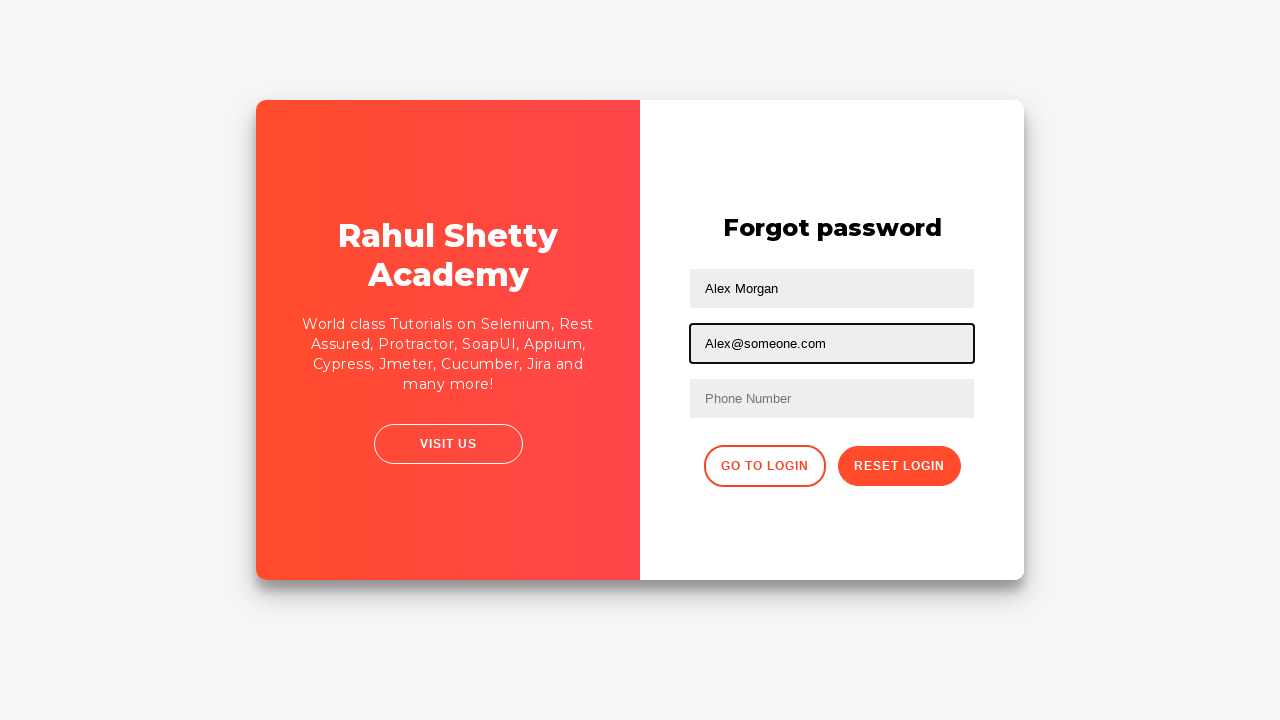

Filled phone number field with '1233138934' using XPath on //input[@placeholder='Phone Number']
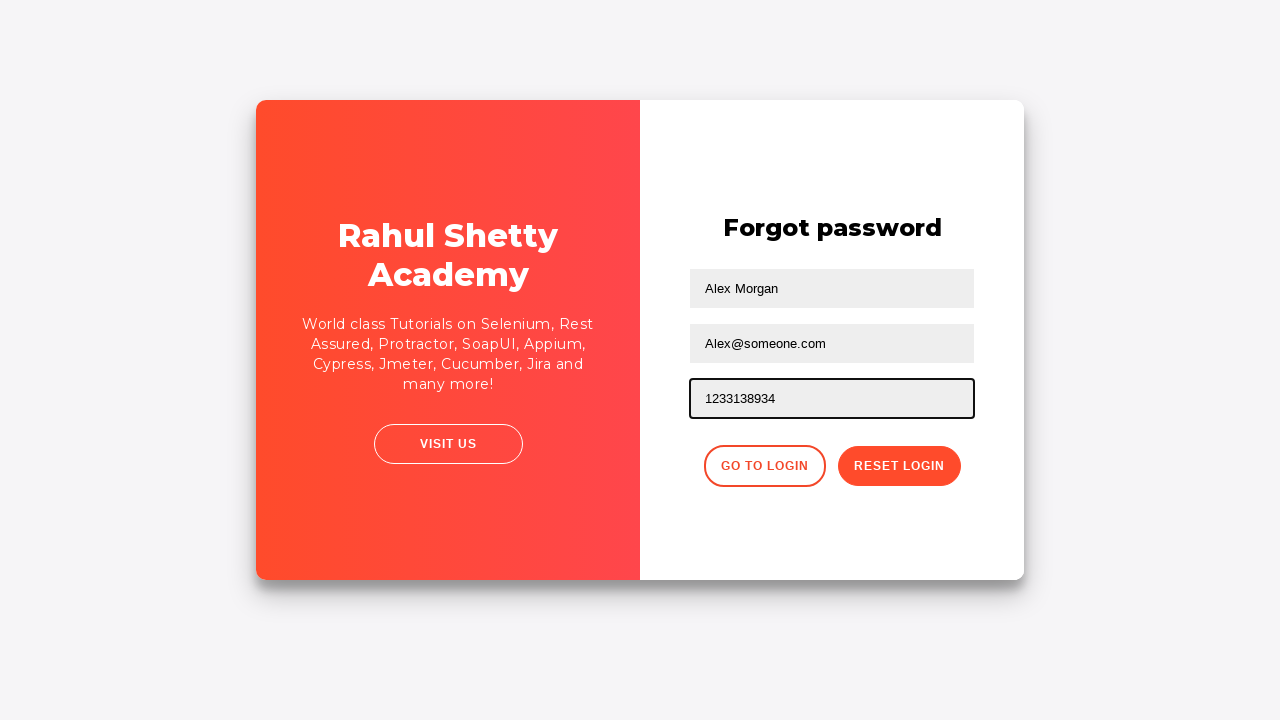

Cleared phone number field on //input[@placeholder='Phone Number']
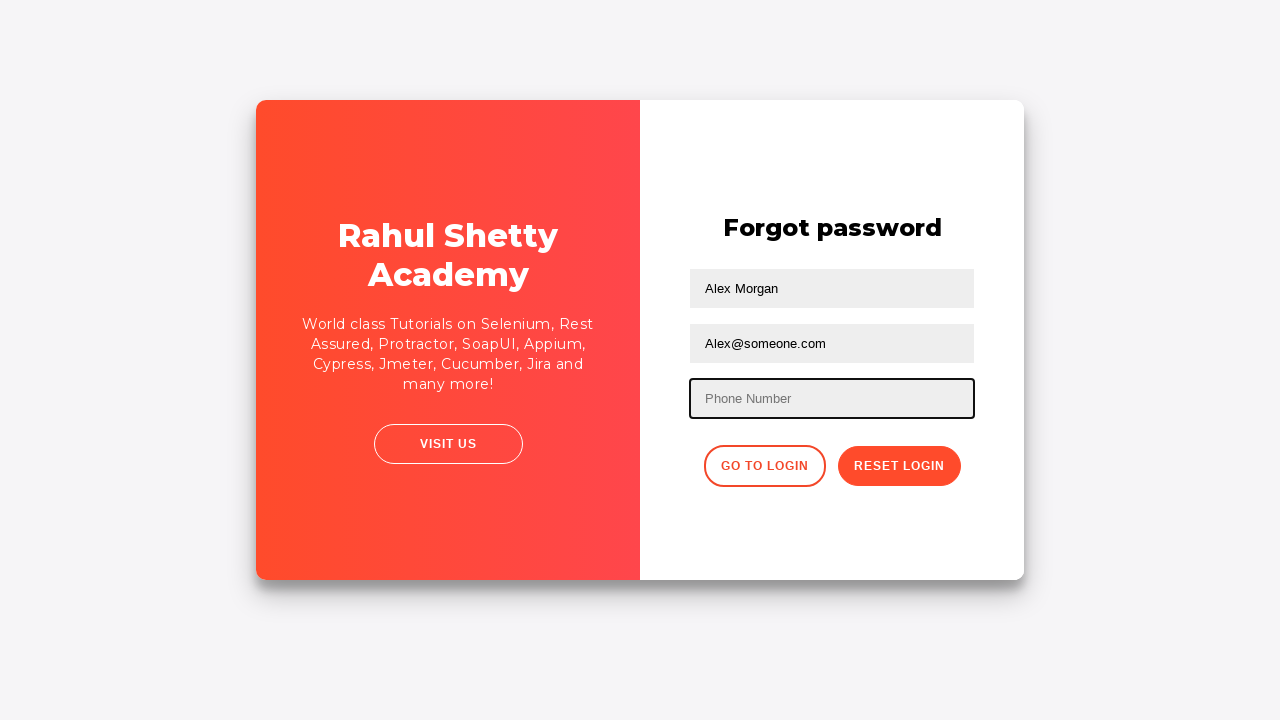

Filled second text input field with 'john@gmail.com' using XPath with index on //input[@type='text'][2]
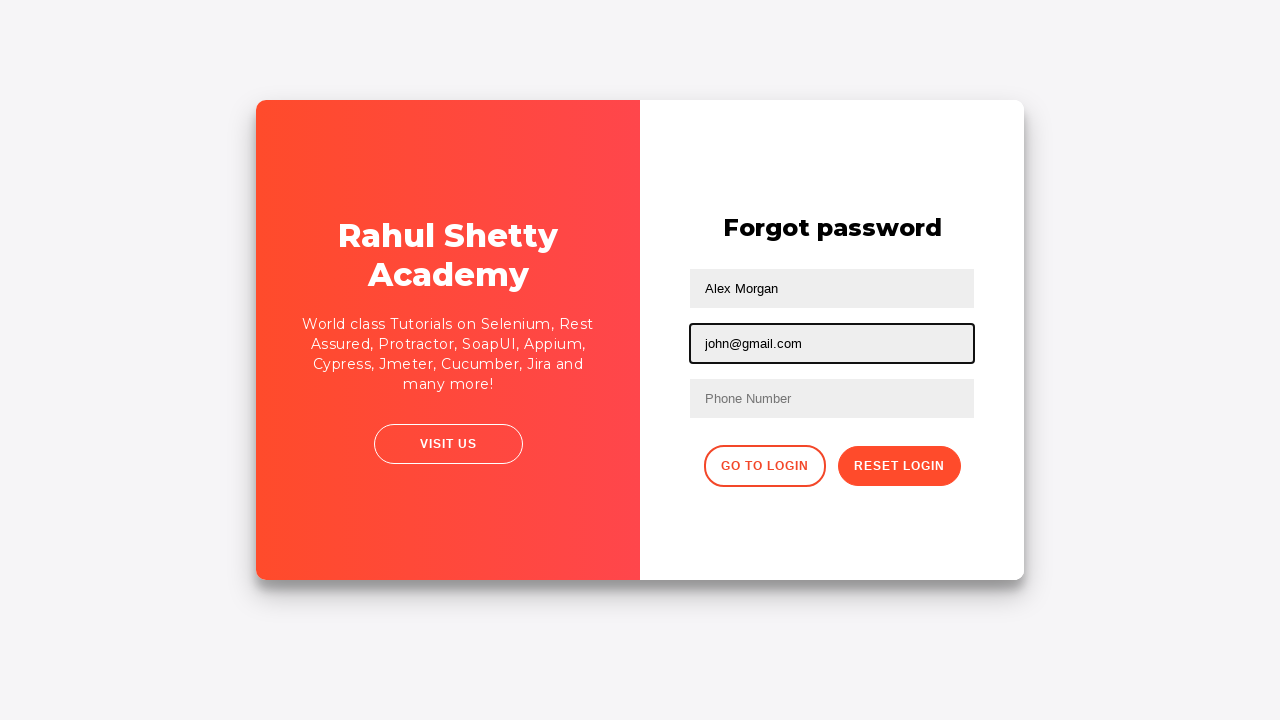

Cleared email field using CSS selector with nth-child on input[type='text']:nth-child(3)
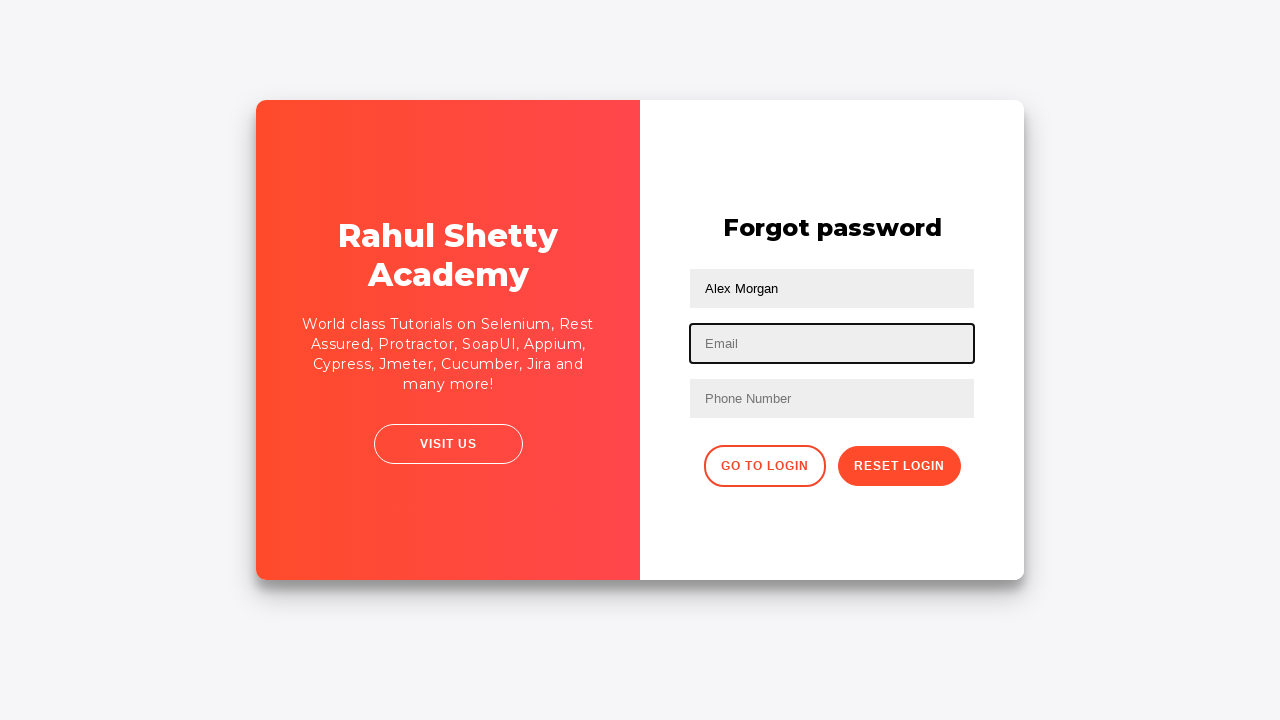

Filled email field with 'Example@example.com' using CSS selector with nth-child on input[type='text']:nth-child(3)
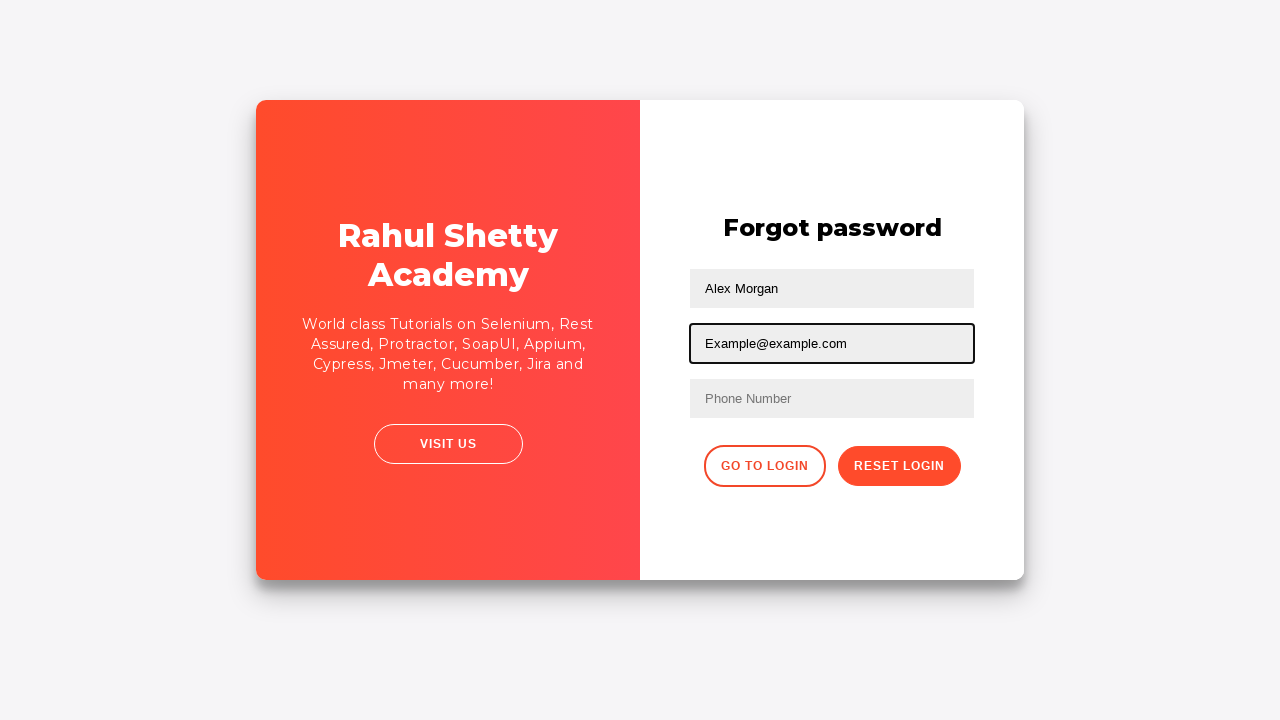

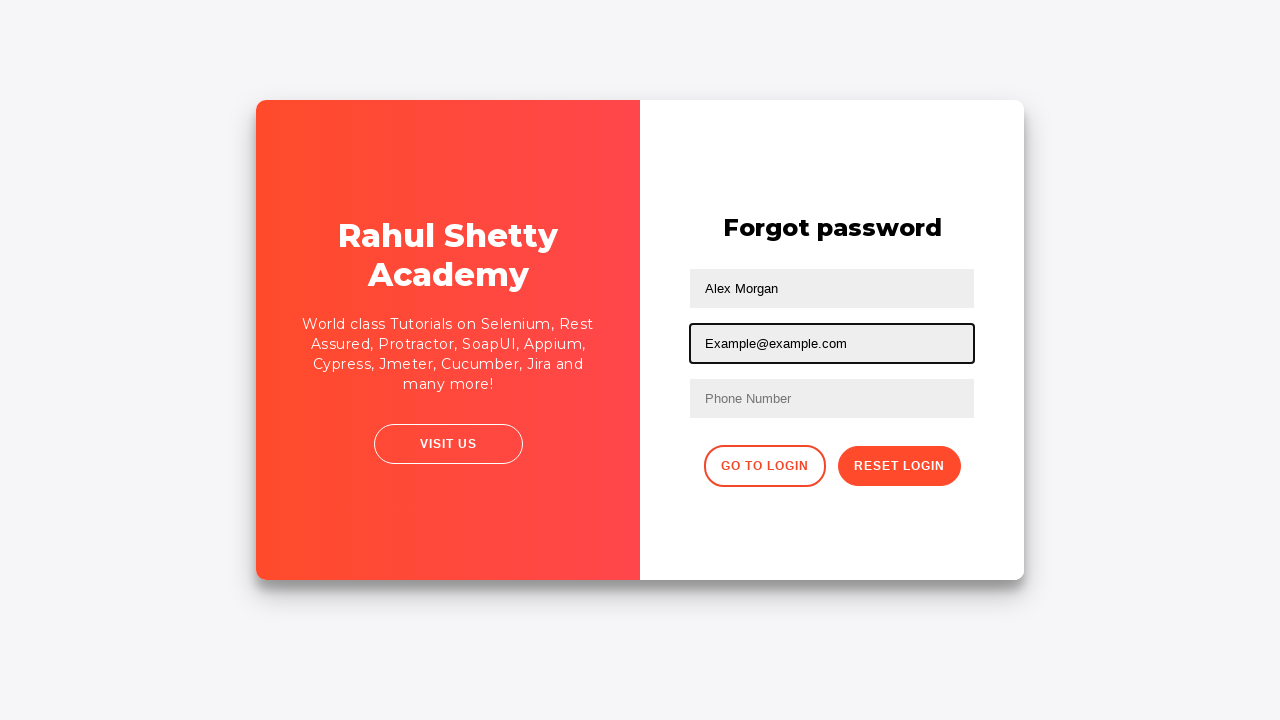